Tests that the login form displays "Password is required" error when attempting to login with only username filled and password field empty

Starting URL: https://www.saucedemo.com/

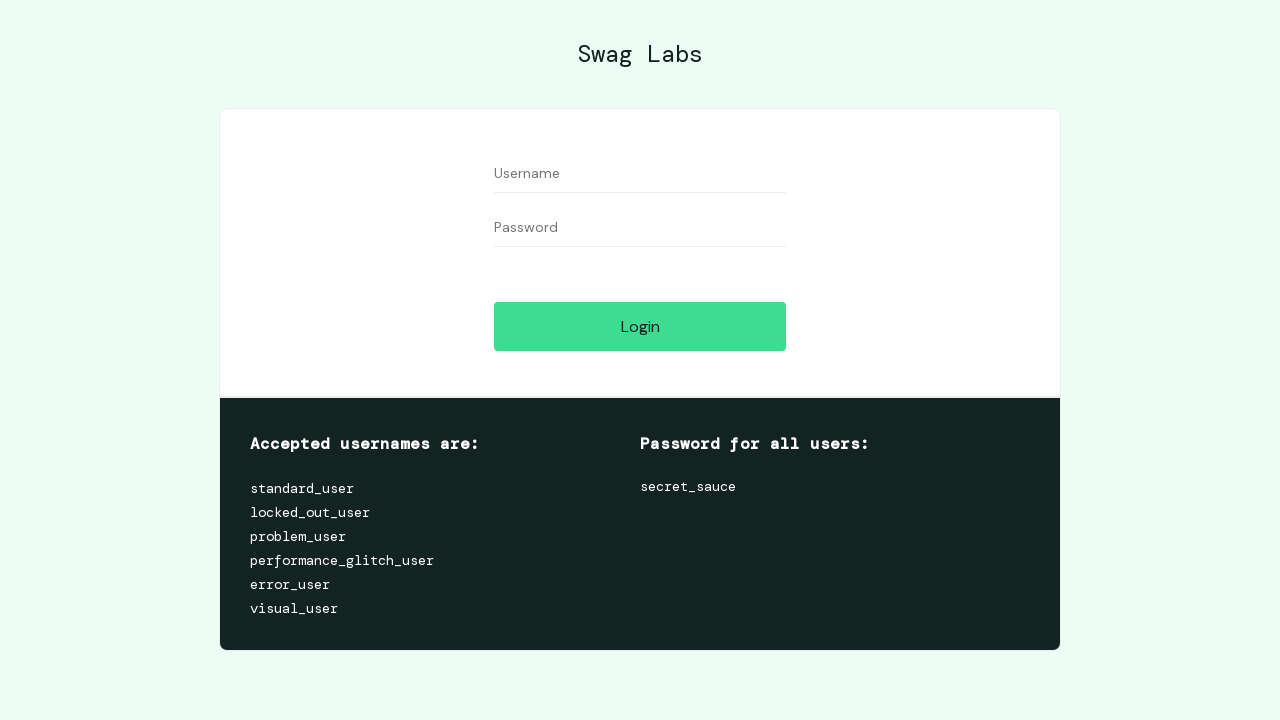

Filled username field with 'standard_user' on //input[@id='user-name']
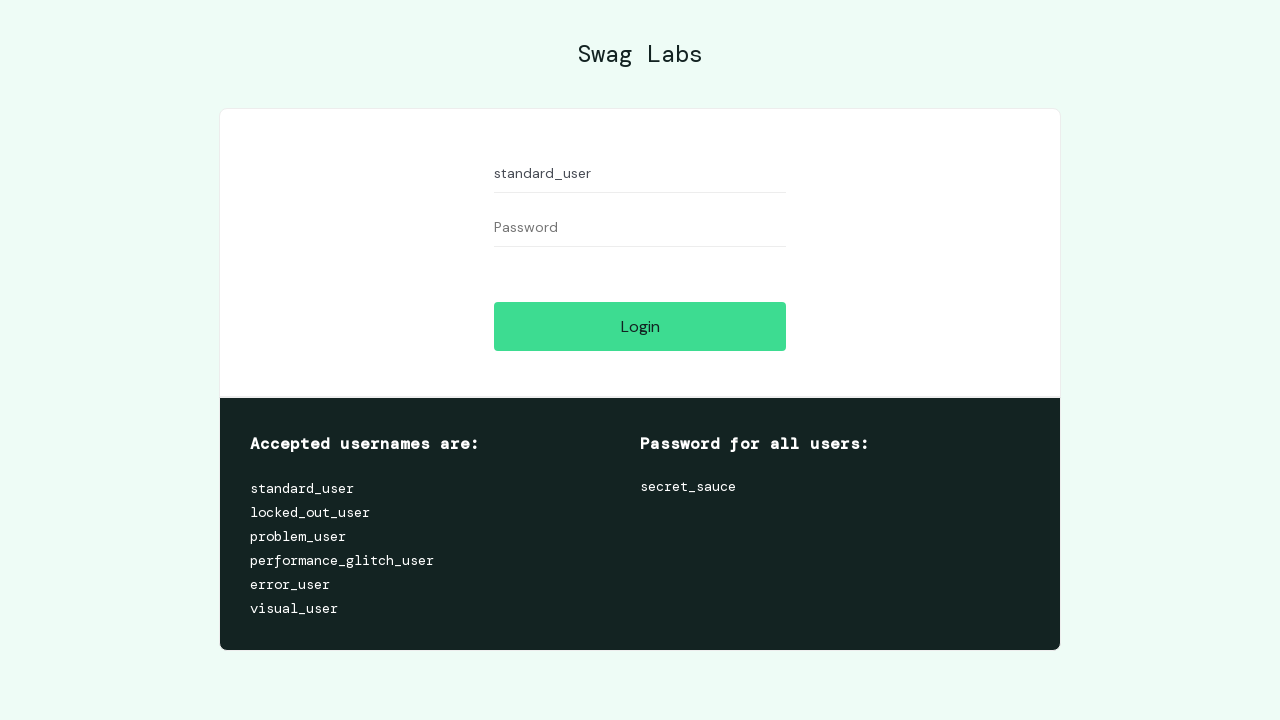

Filled password field with 'somepassword' on //input[@id='password']
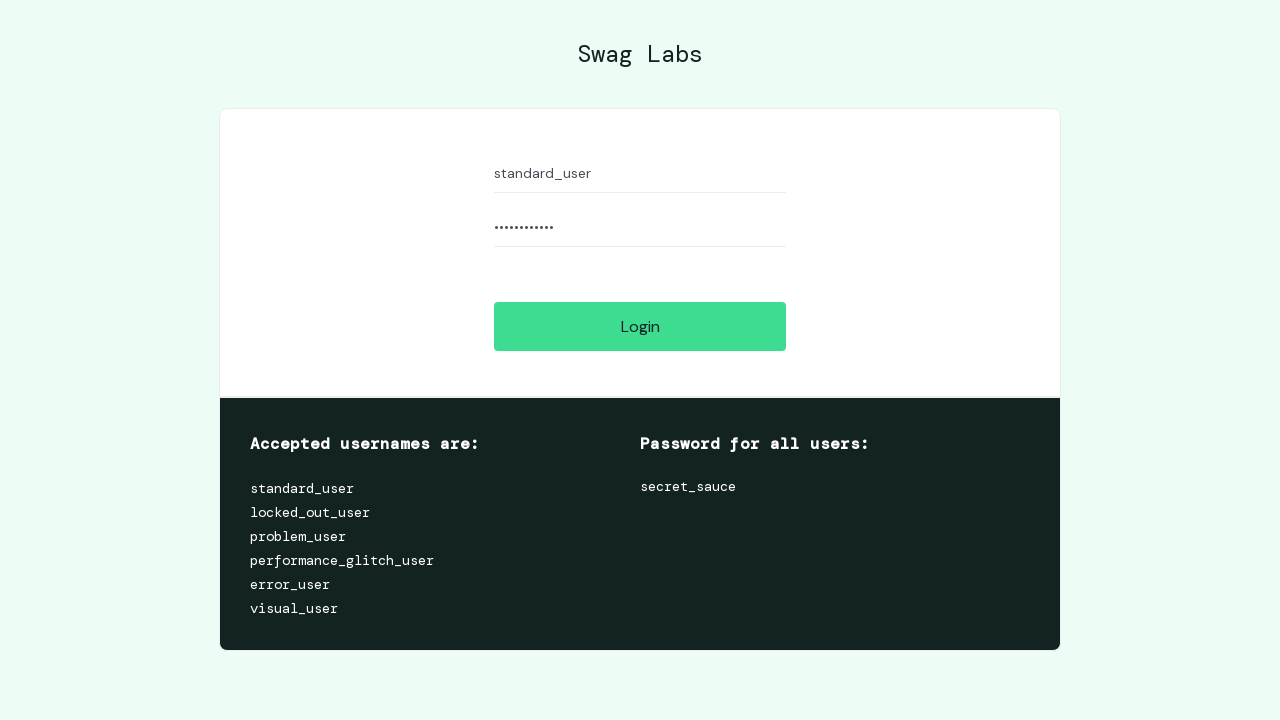

Cleared password field on //input[@id='password']
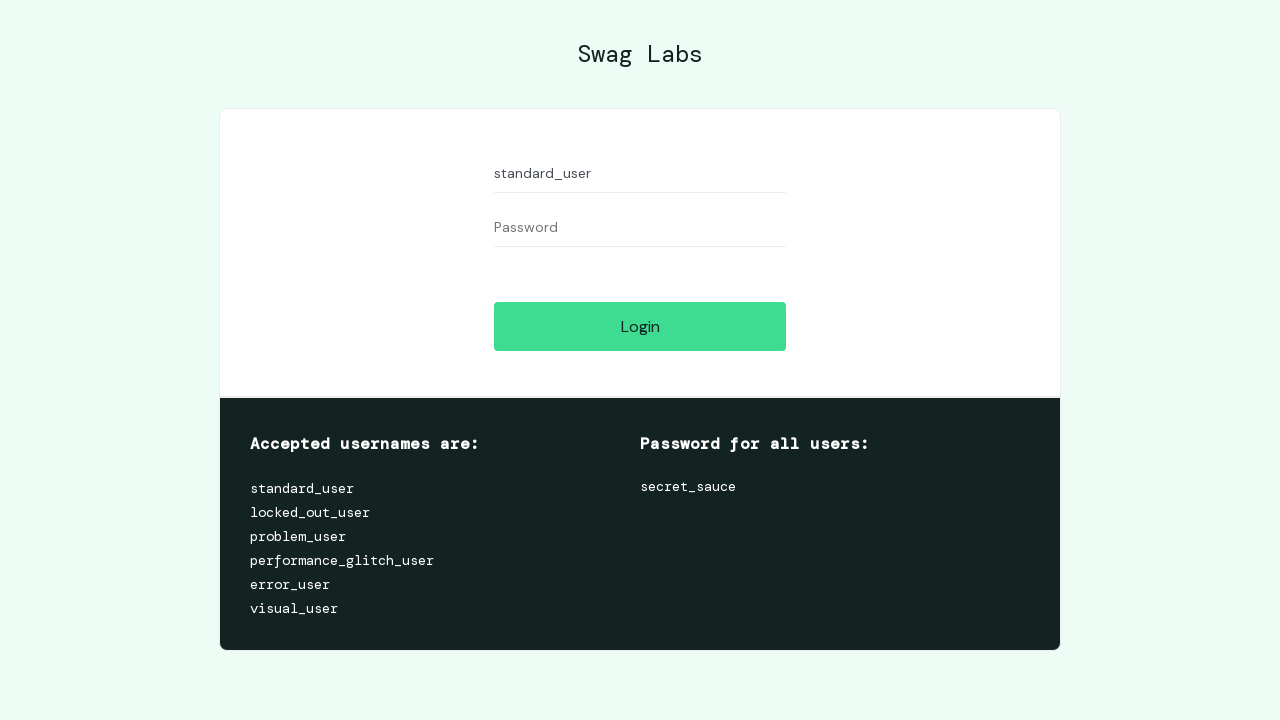

Clicked Login button at (640, 326) on xpath=//input[@id='login-button']
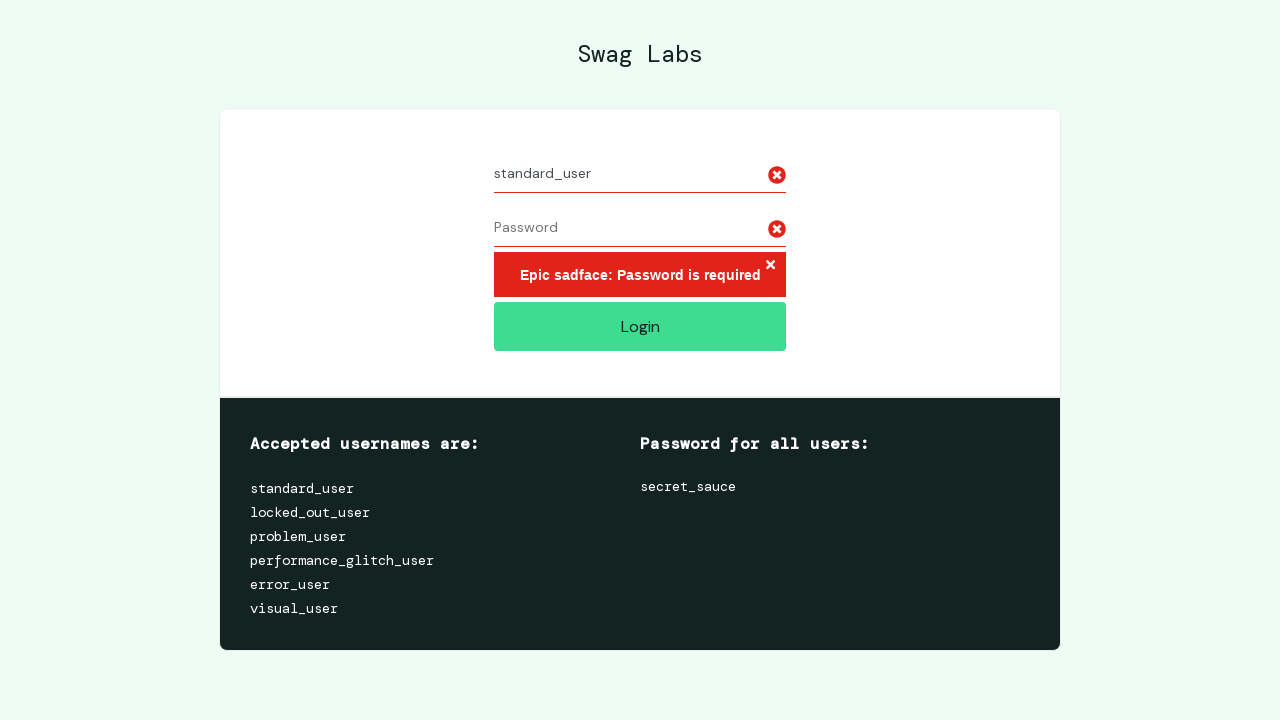

Error message element loaded
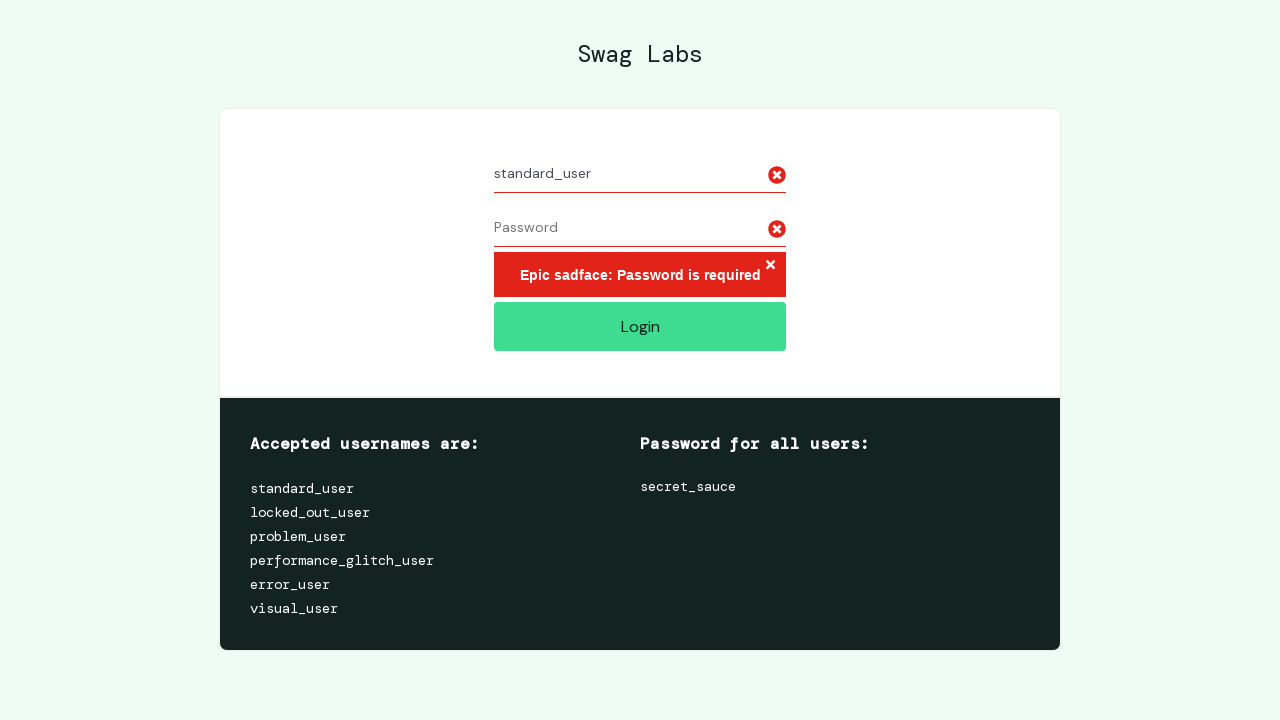

Retrieved error text: 'Epic sadface: Password is required'
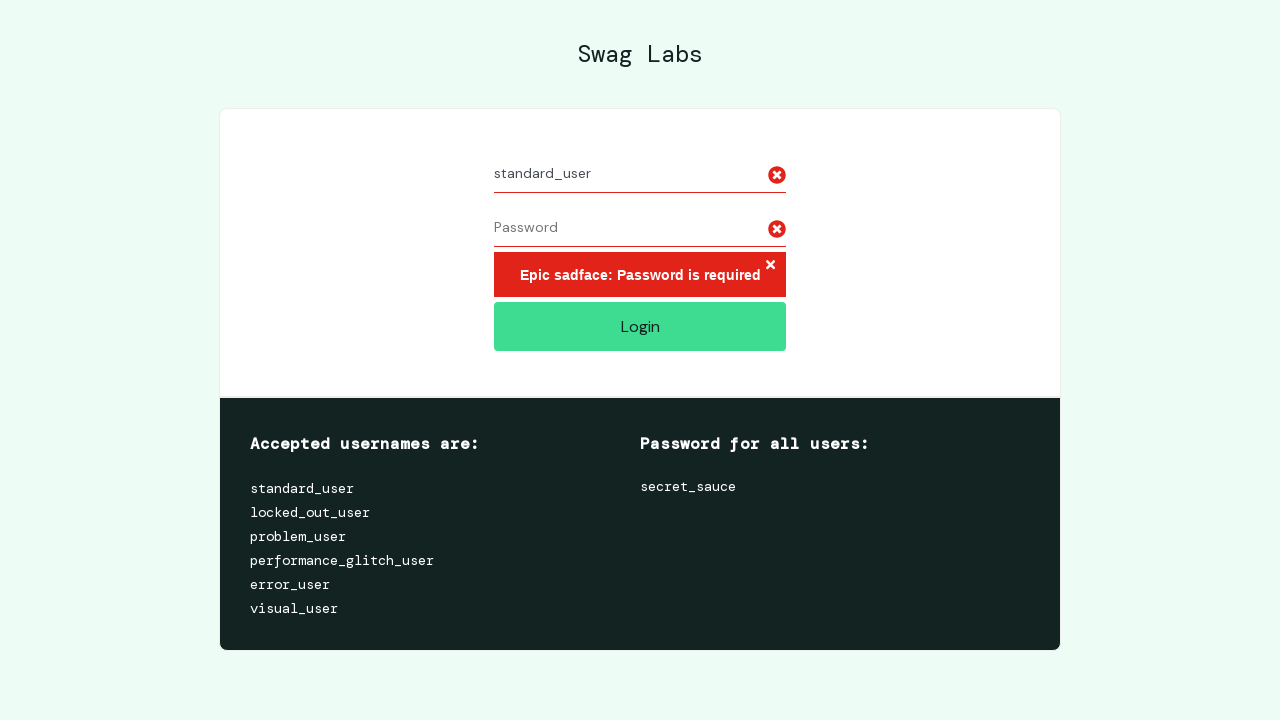

Verified 'Password is required' error message is displayed
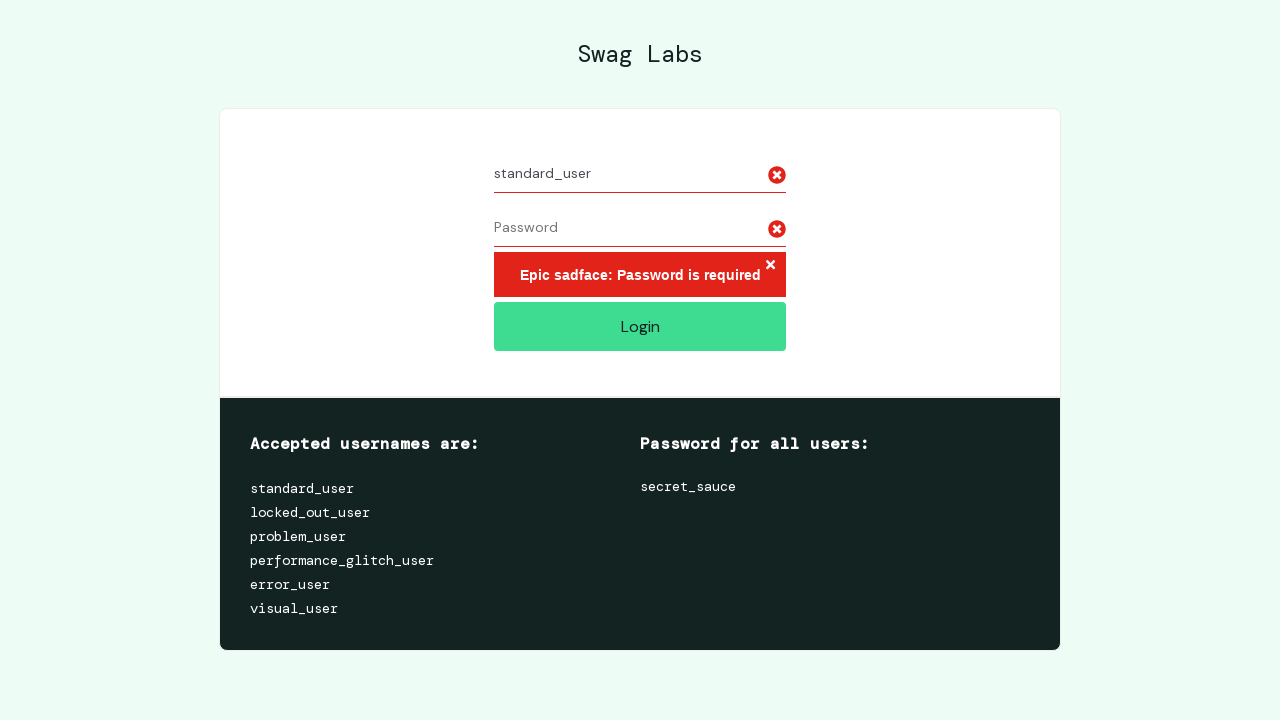

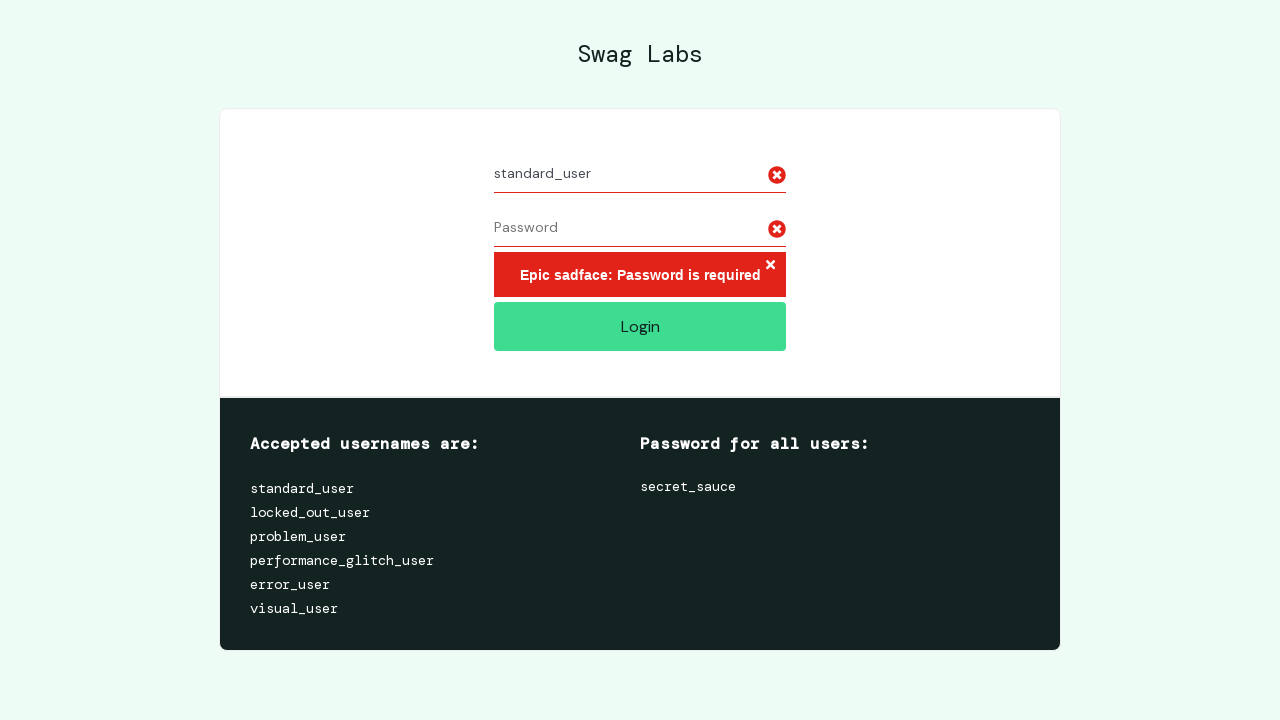